Tests sending text to a JavaScript prompt by clicking the third button, entering a name in the prompt, accepting it, and verifying the name appears in the result message

Starting URL: https://the-internet.herokuapp.com/javascript_alerts

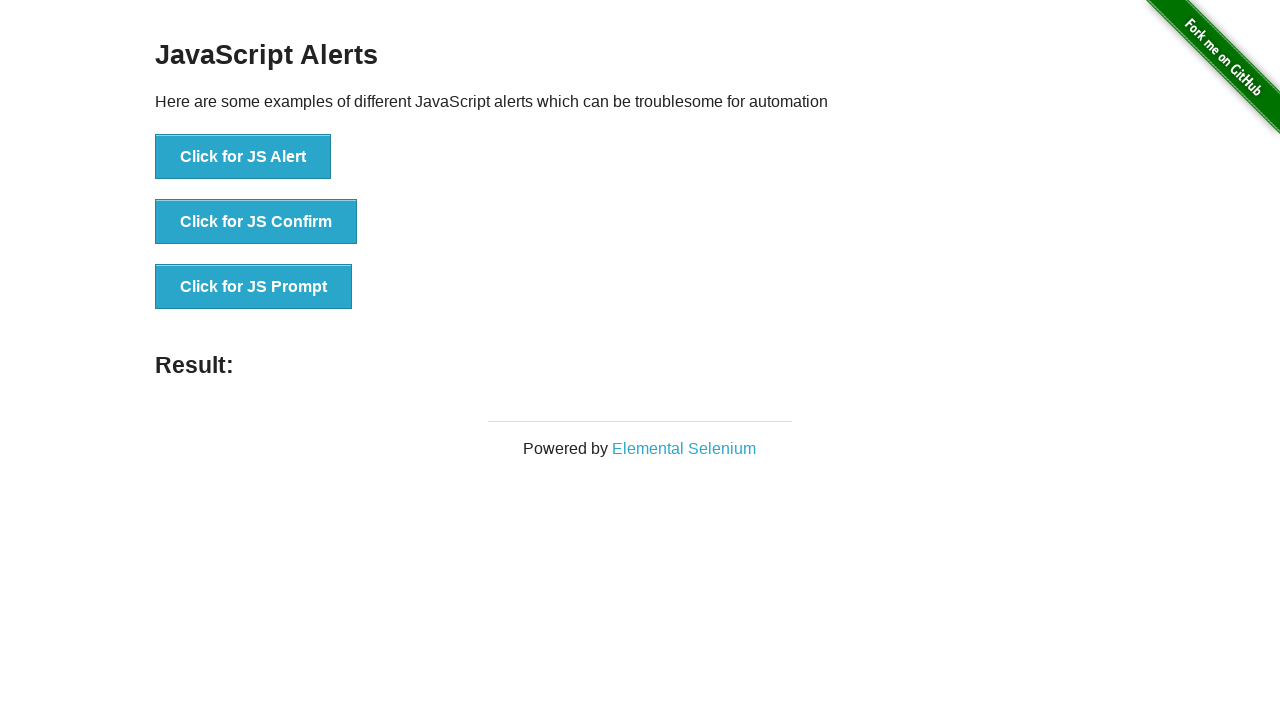

Set up dialog handler to accept prompt with text 'Jennifer'
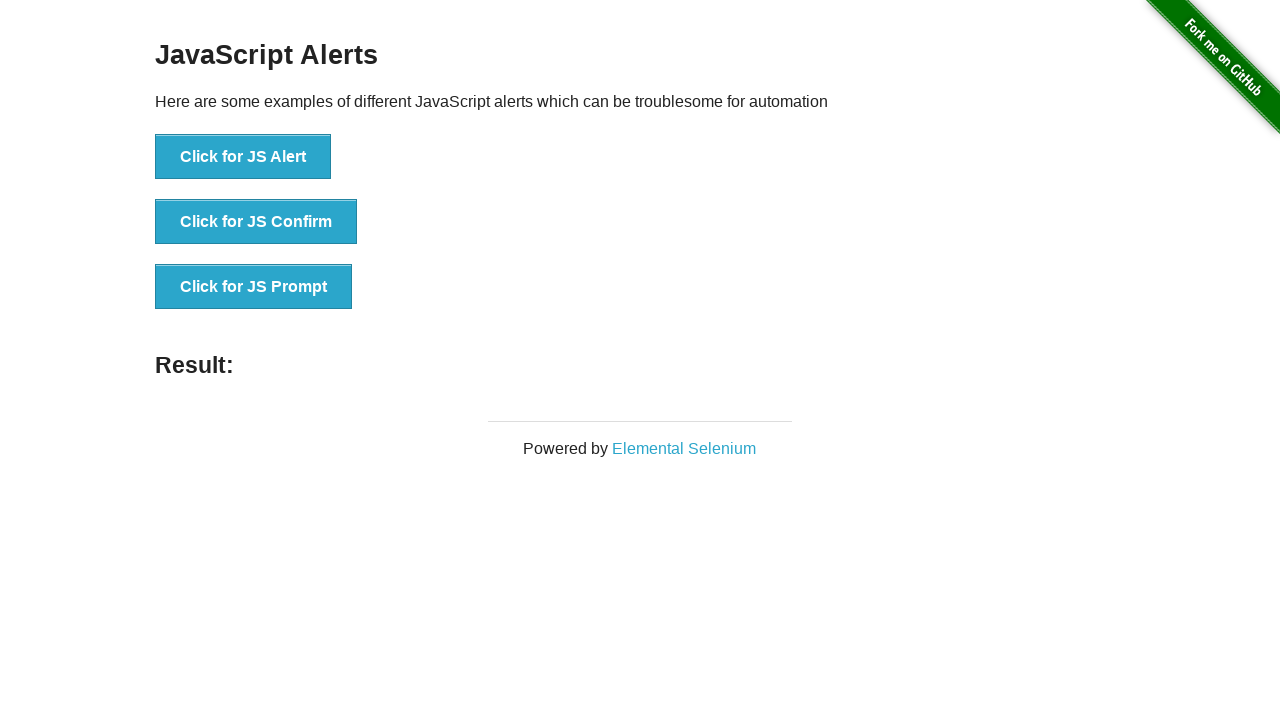

Clicked the third button to trigger JavaScript prompt at (254, 287) on button[onclick='jsPrompt()']
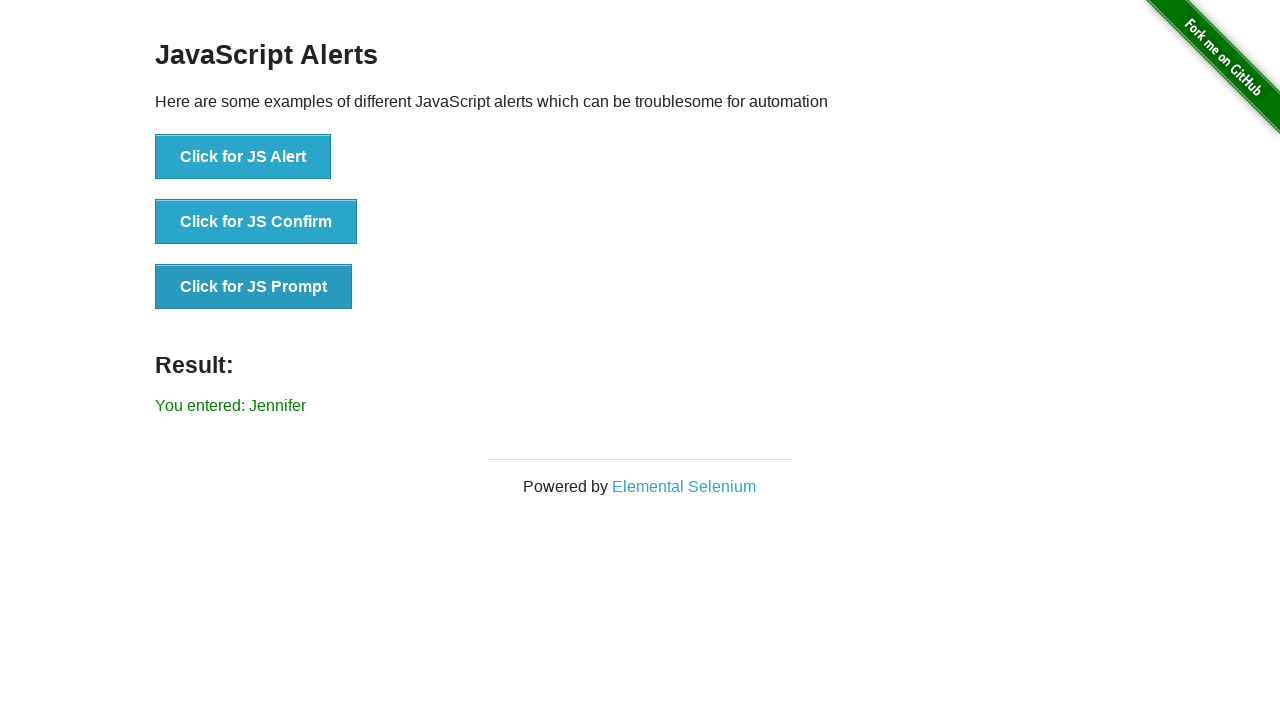

Waited for result message to appear
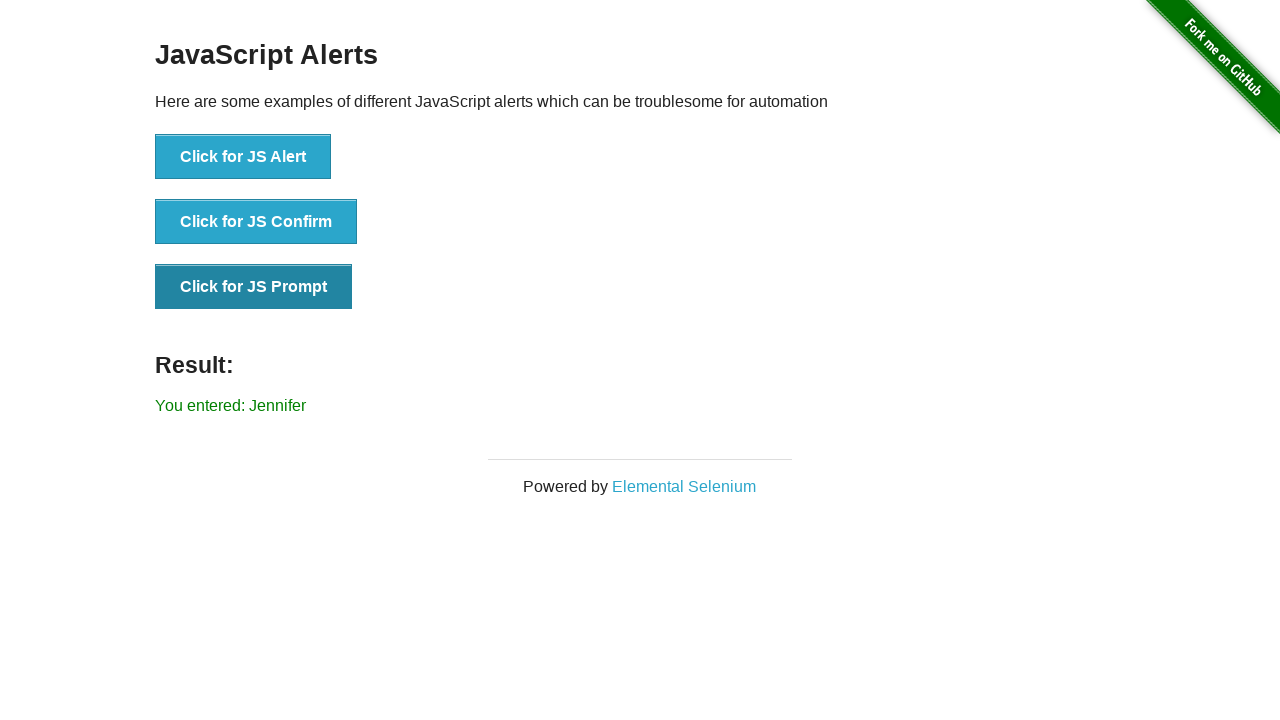

Retrieved result message text content
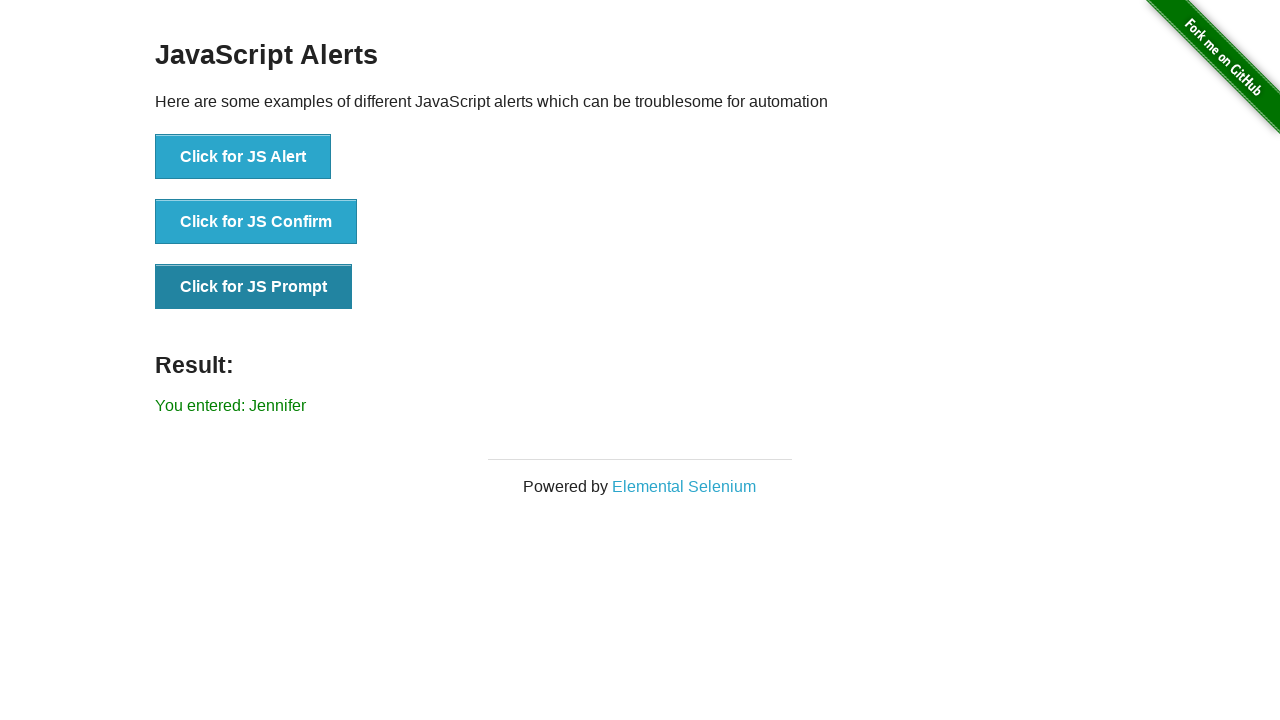

Verified that 'Jennifer' appears in the result message
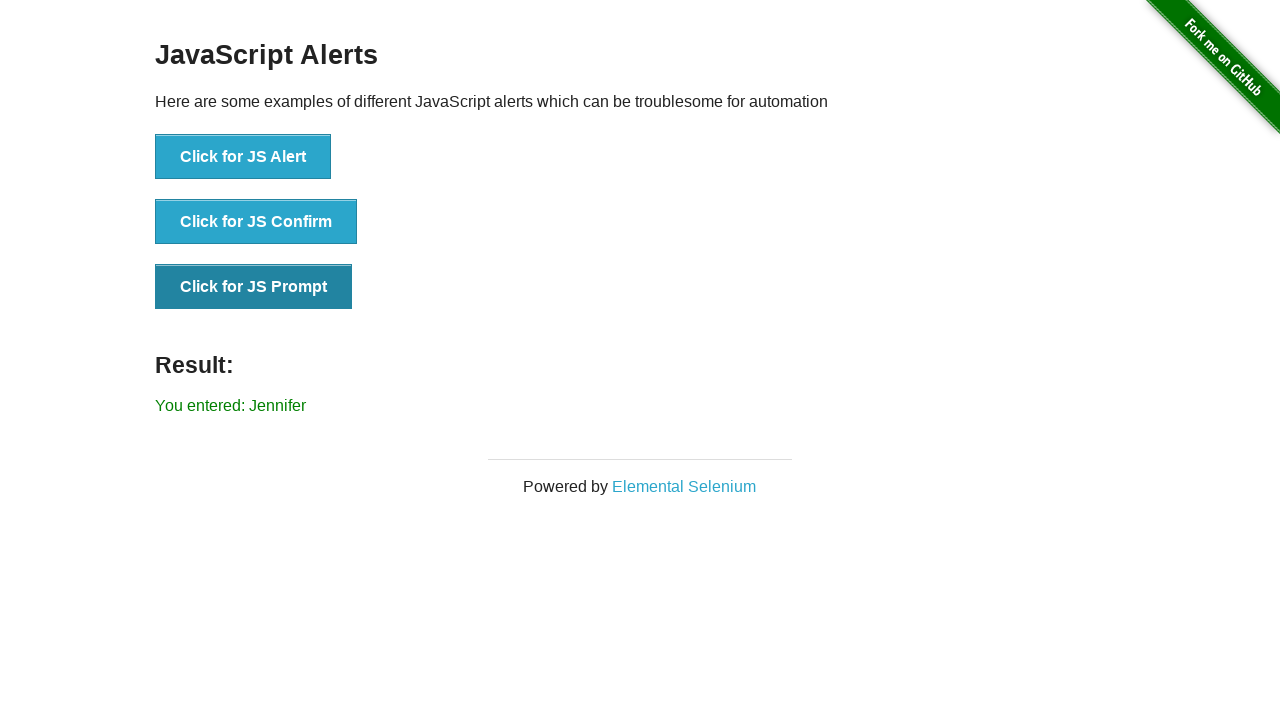

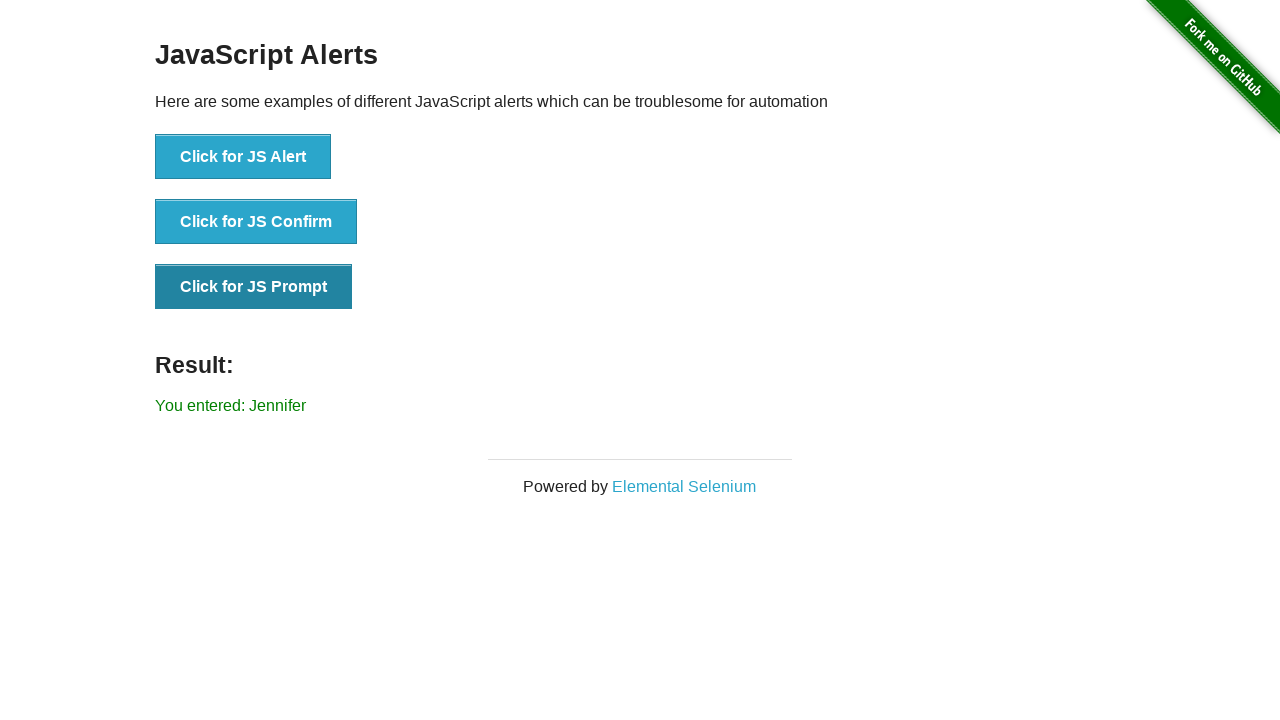